Tests dynamic controls page by clicking the Remove button and verifying that the "It's gone!" message is displayed

Starting URL: https://the-internet.herokuapp.com/dynamic_controls

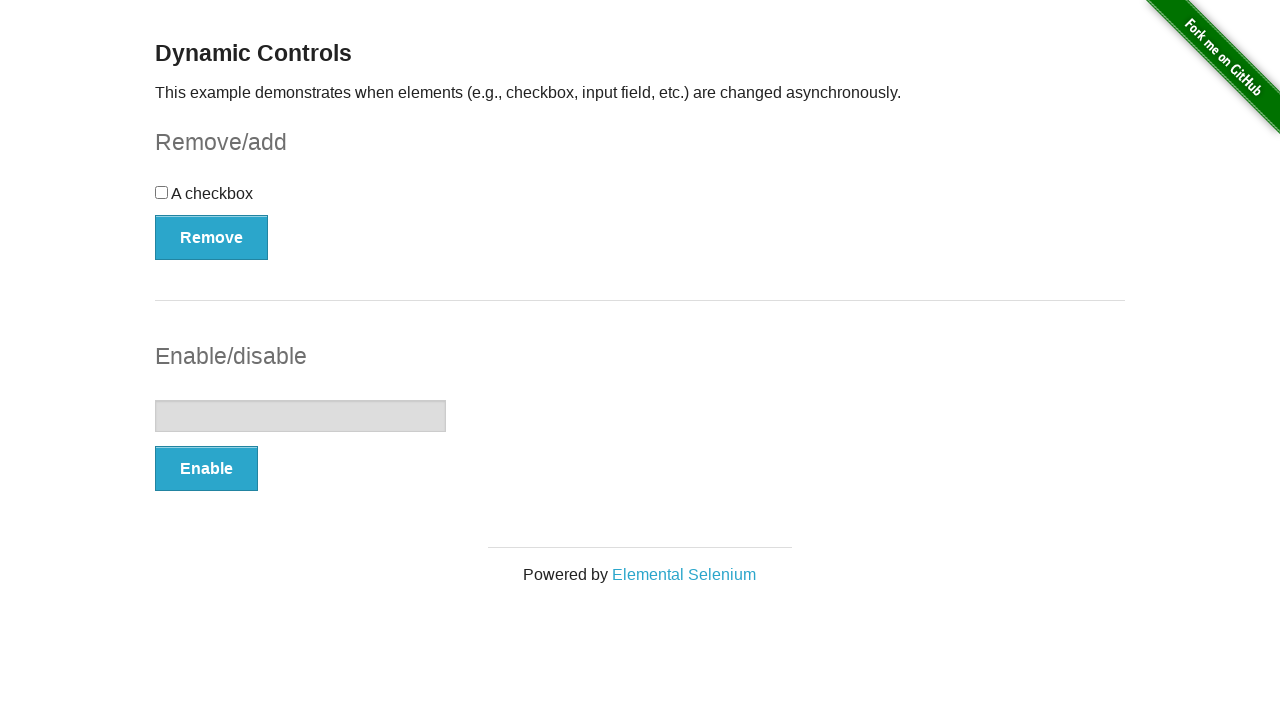

Clicked the Remove button at (212, 237) on xpath=//button[text()='Remove']
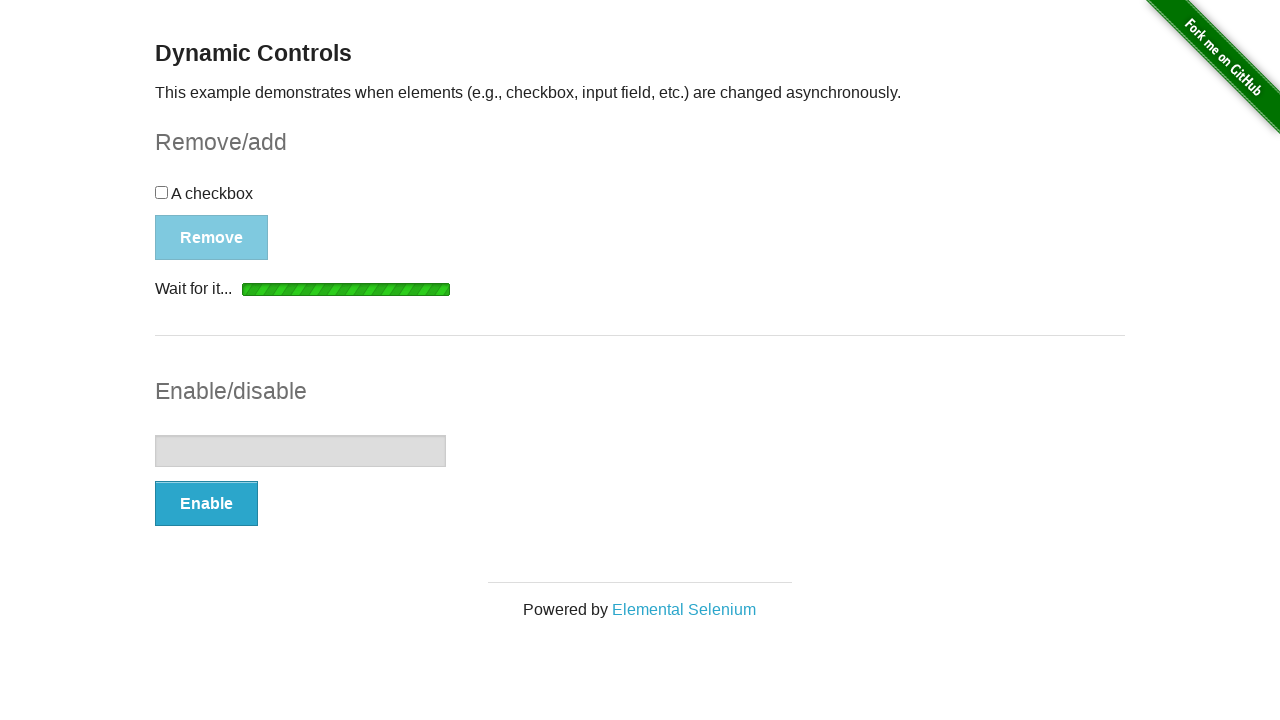

Waited for 'It's gone!' message to appear
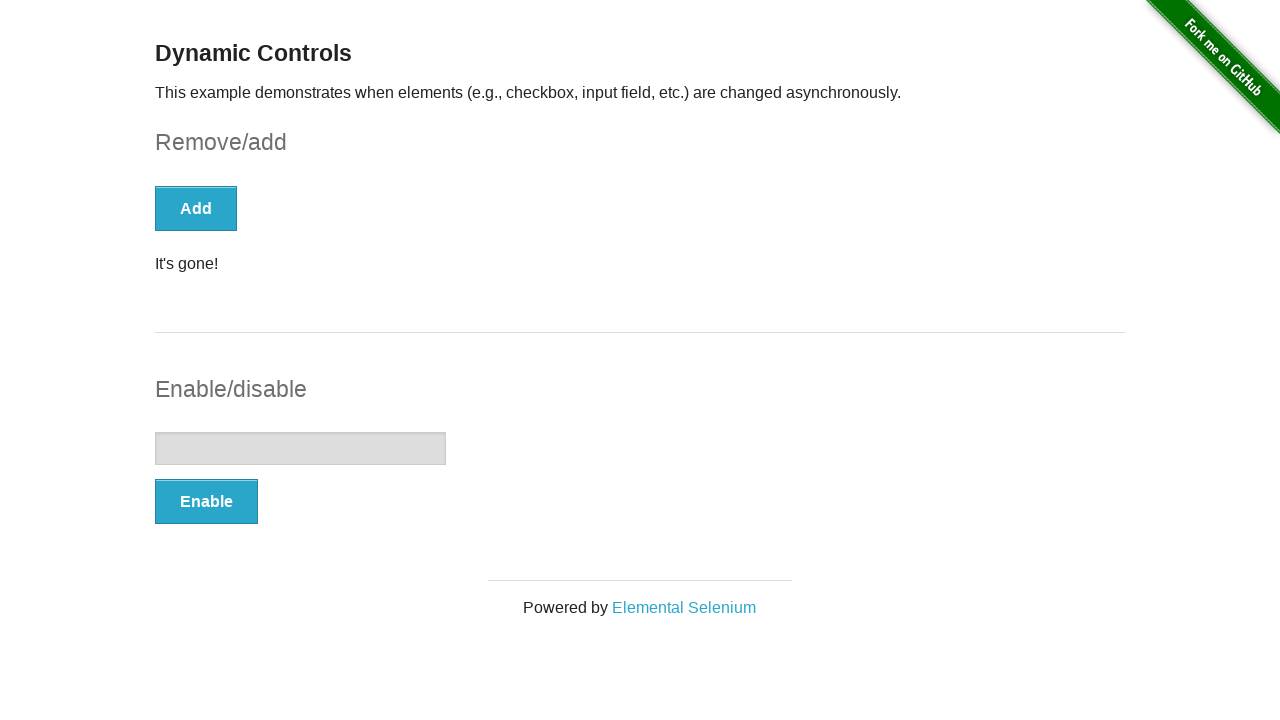

Located the 'It's gone!' element
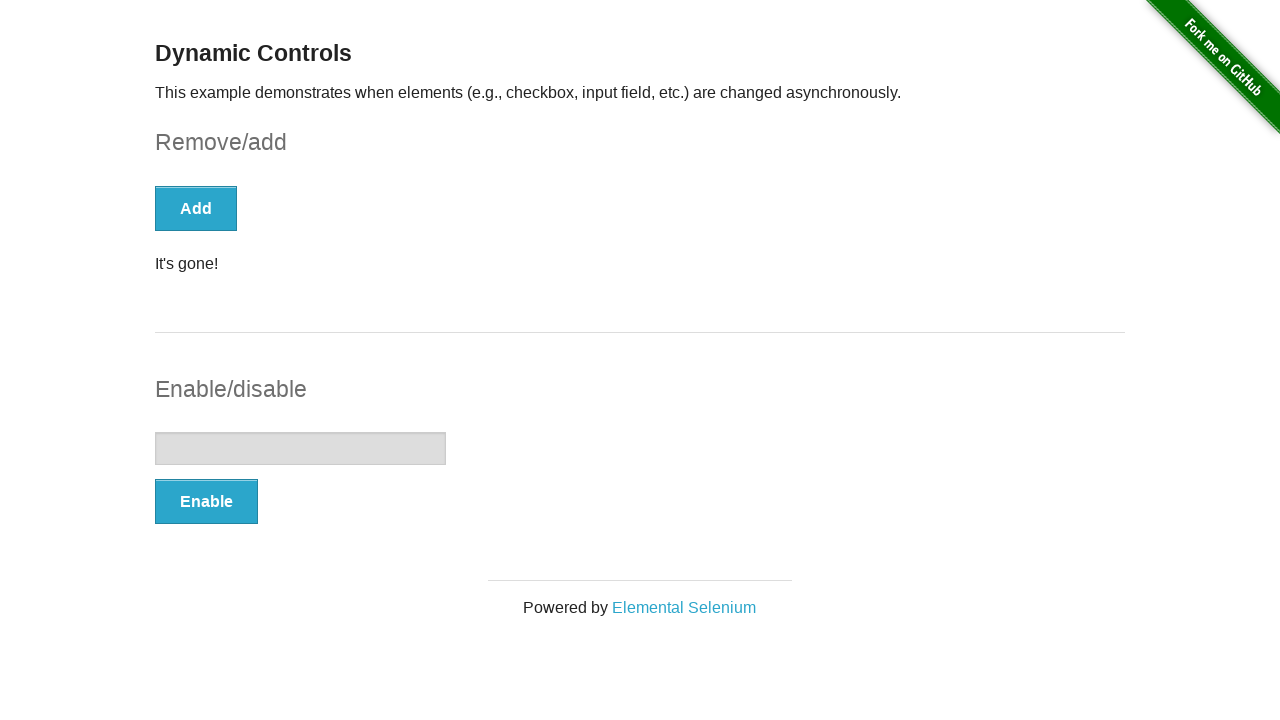

Verified that 'It's gone!' message is visible
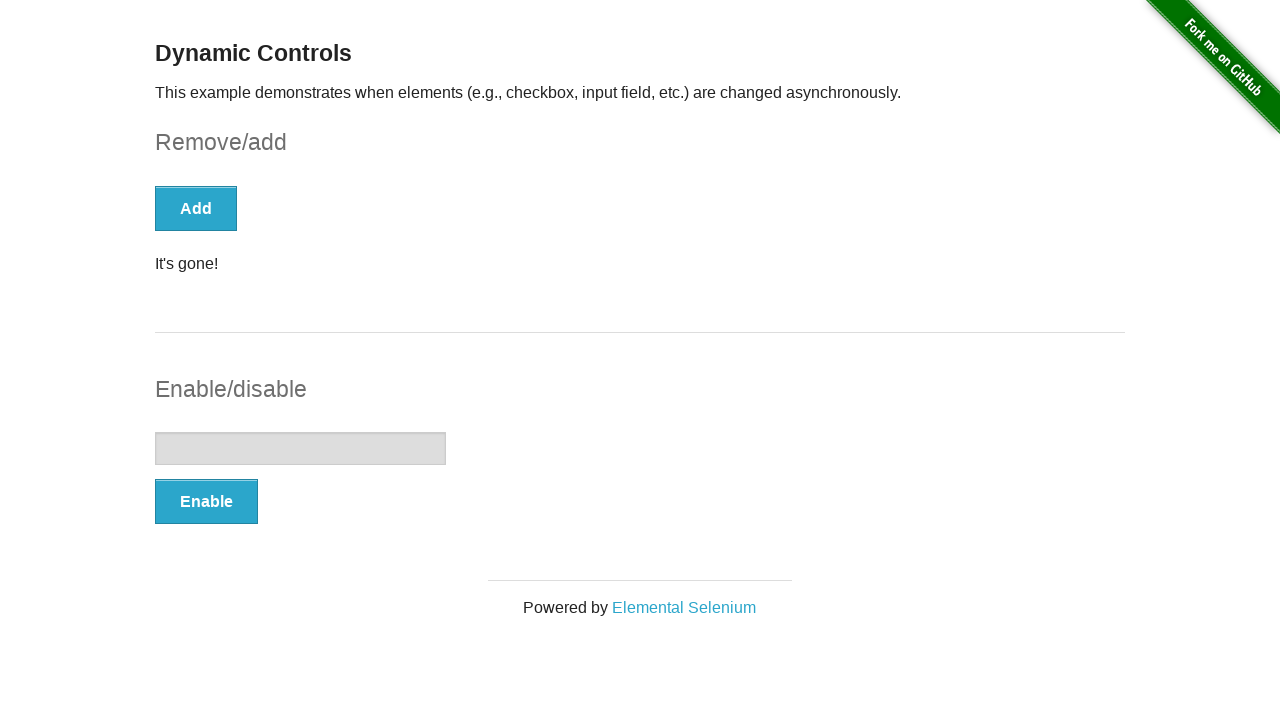

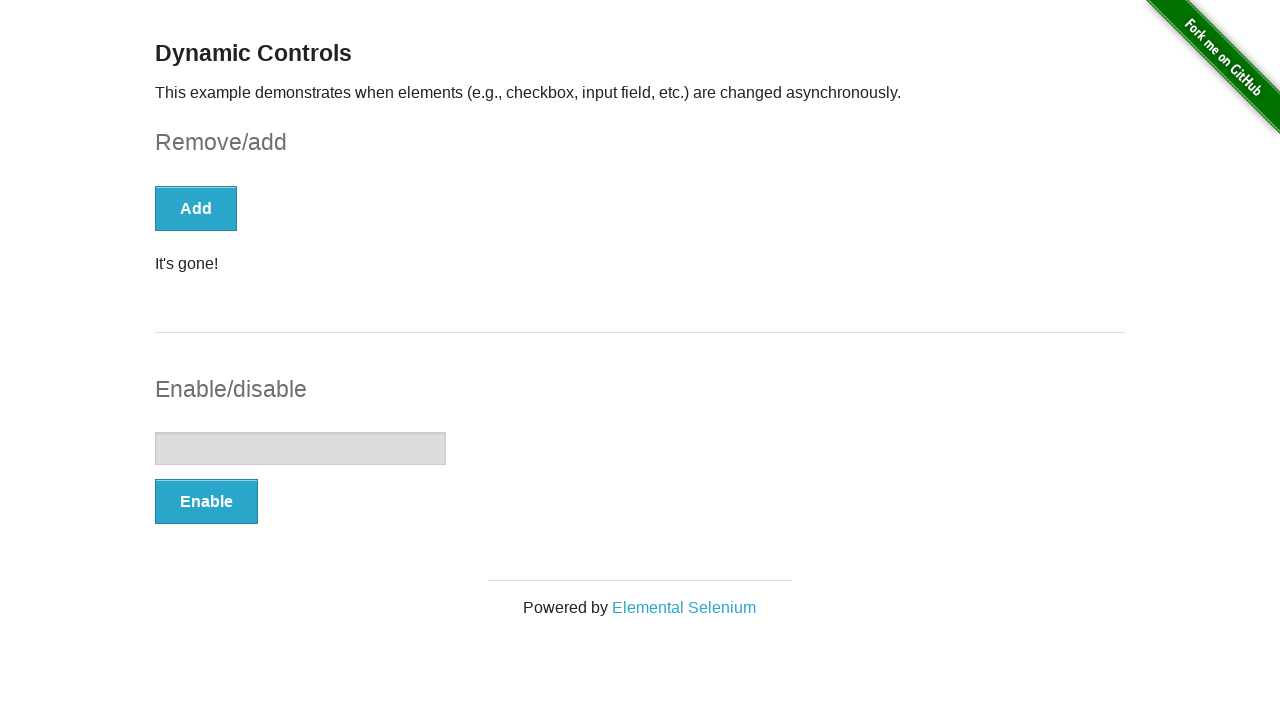